Tests the dynamic controls page by clicking Enable button, waiting for loading to complete, and verifying input box is enabled with success message

Starting URL: https://practice.cydeo.com/dynamic_controls

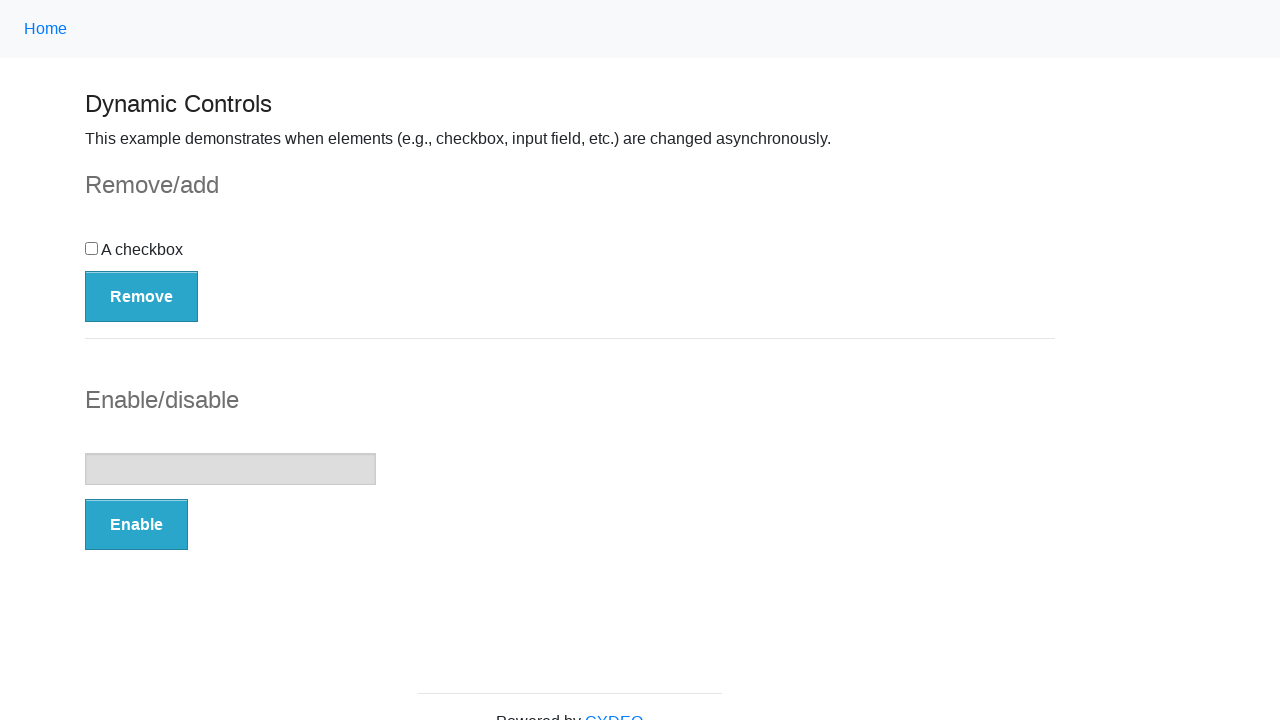

Clicked Enable button at (136, 525) on button:has-text('Enable')
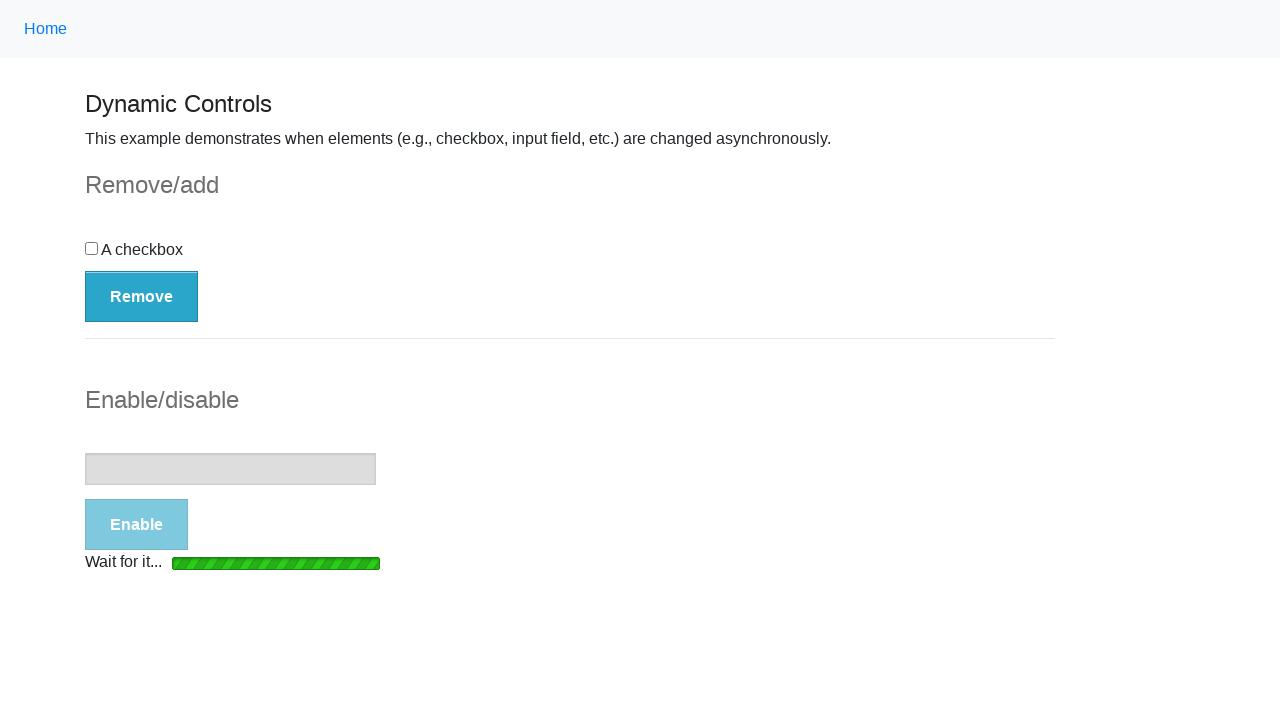

Loading bar disappeared
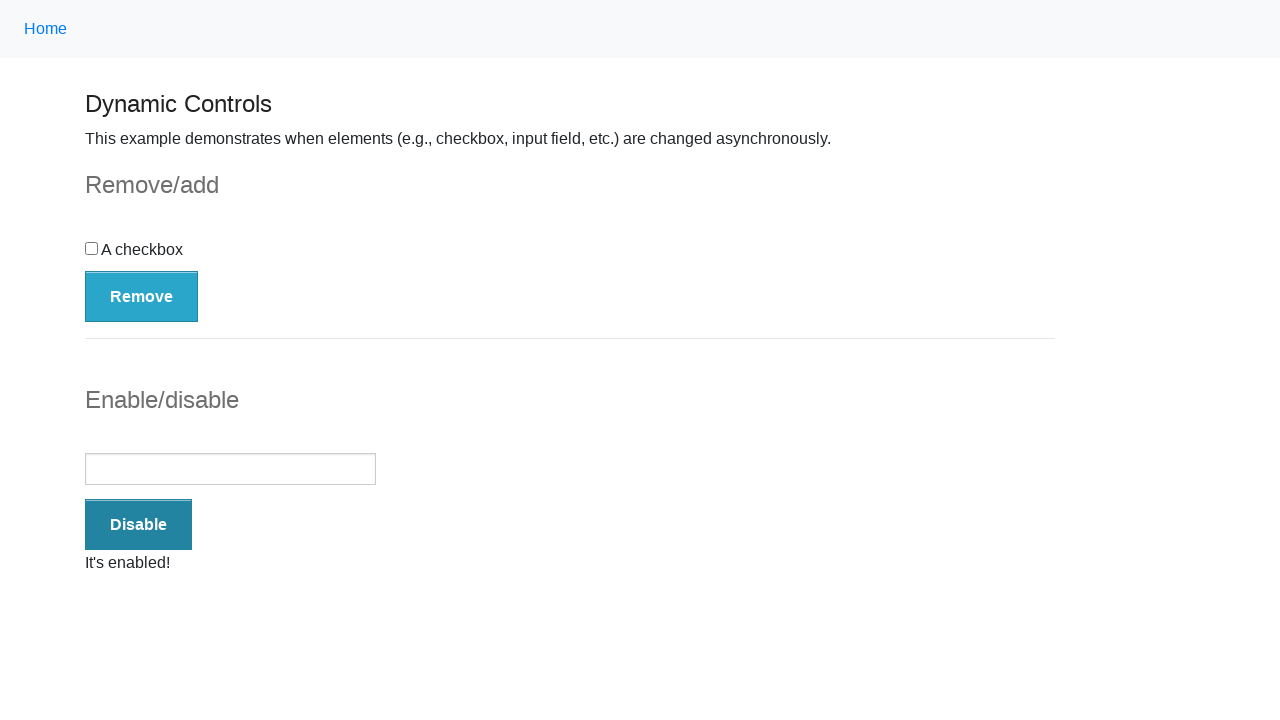

Verified input box is enabled
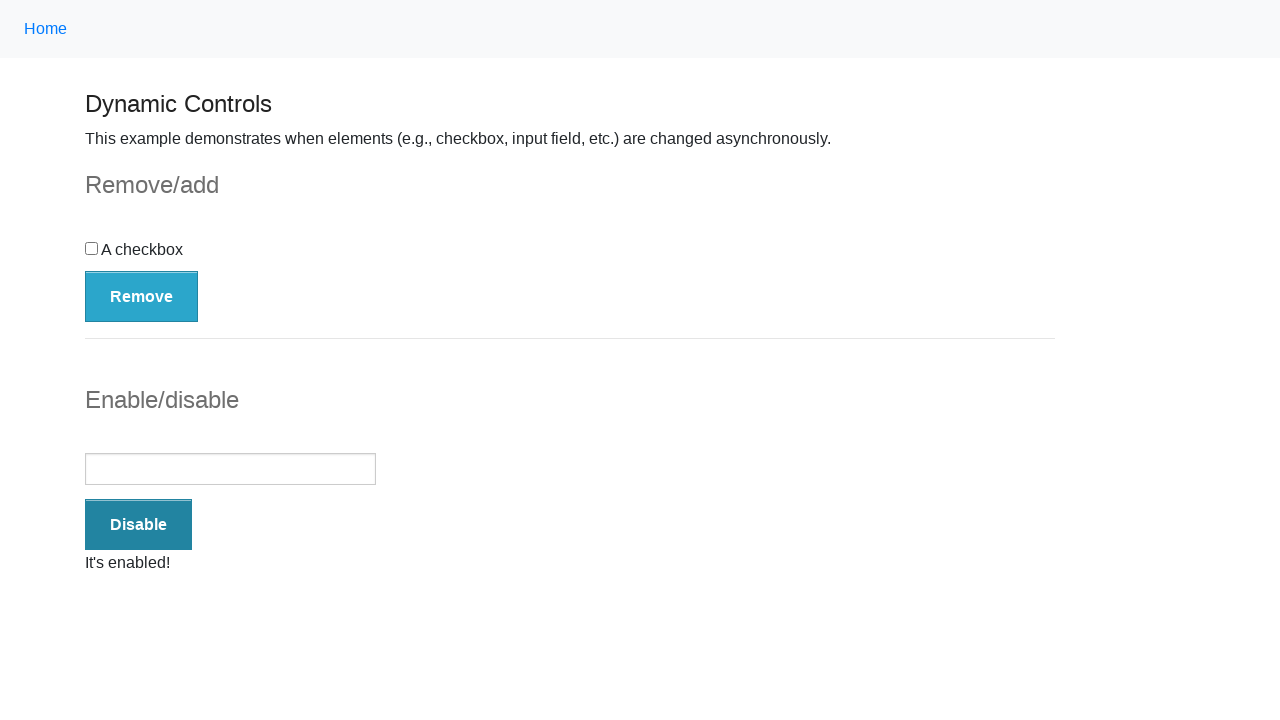

Verified 'It's enabled!' message is displayed
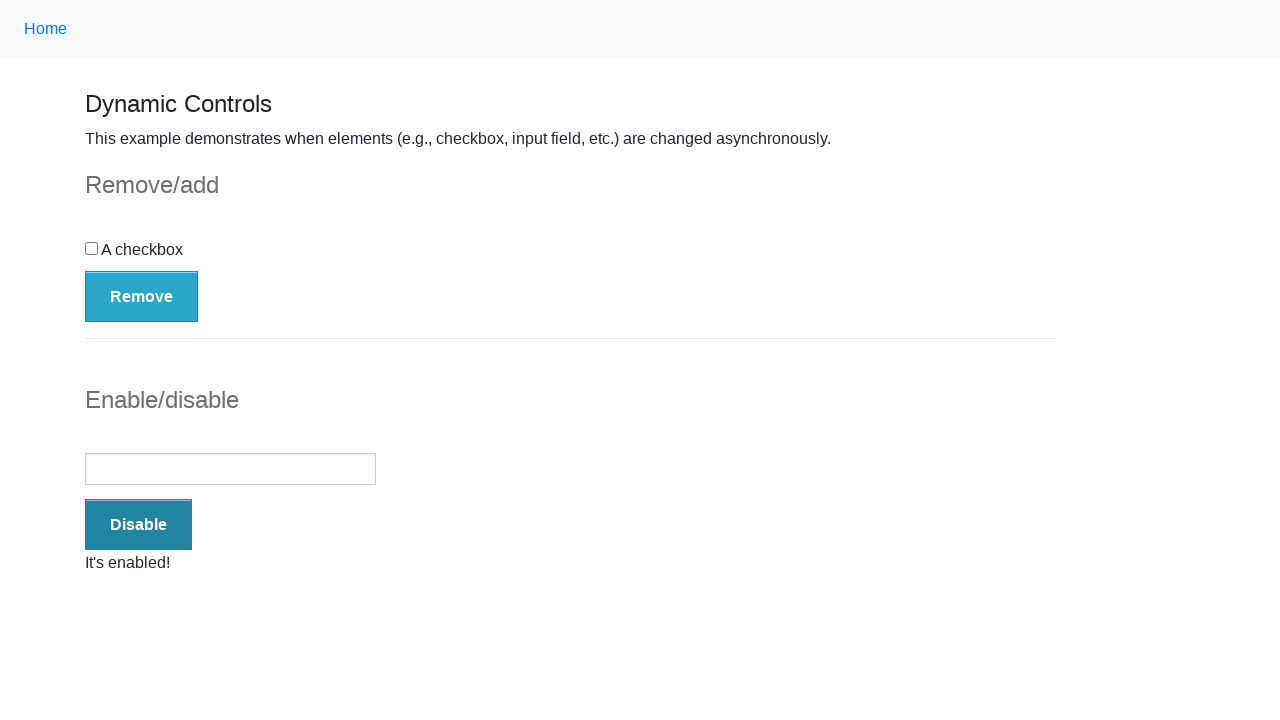

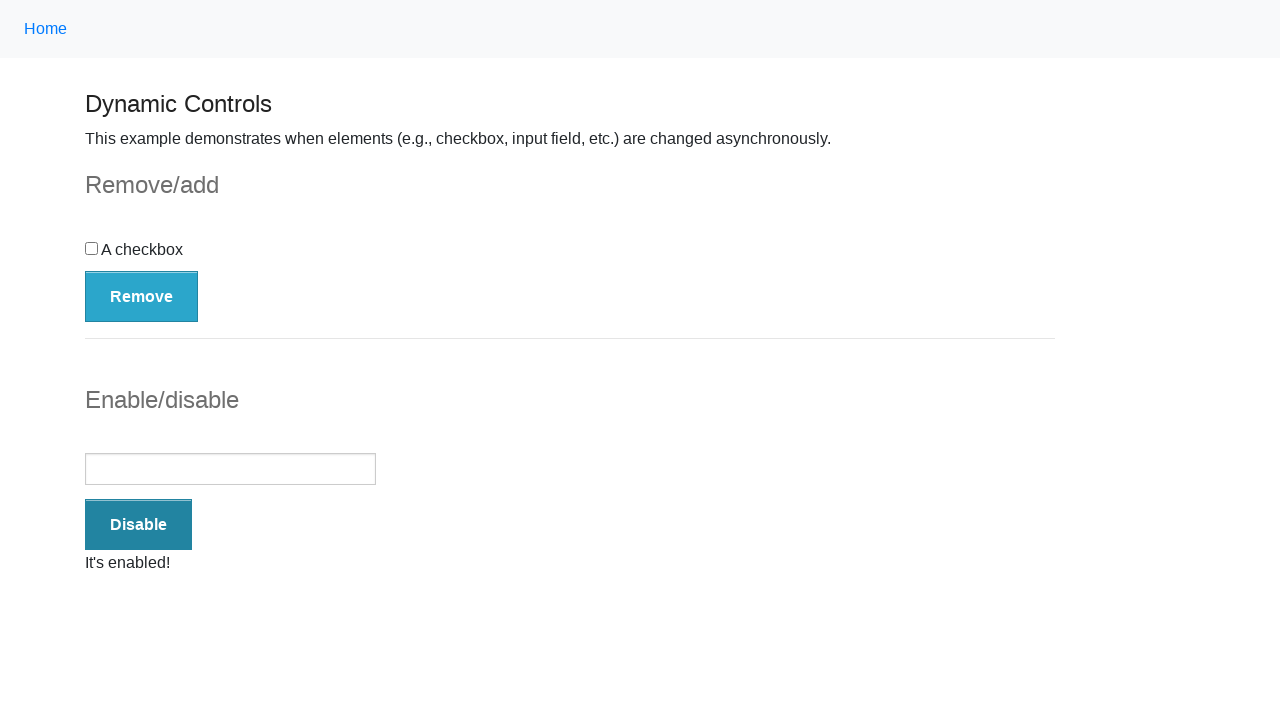